Navigates to SutiExpense application and verifies the page title matches "Login | SutiExpense"

Starting URL: https://apps17.sutisoft.com/

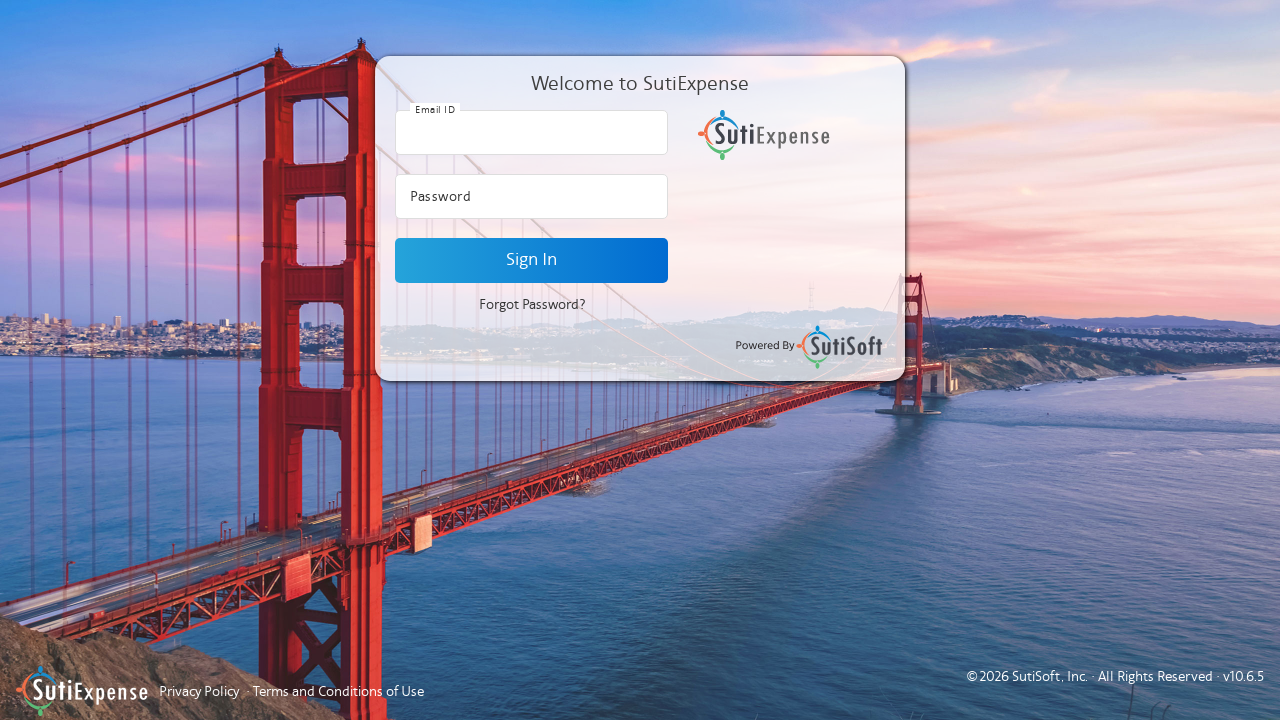

Navigated to SutiExpense application at https://apps17.sutisoft.com/
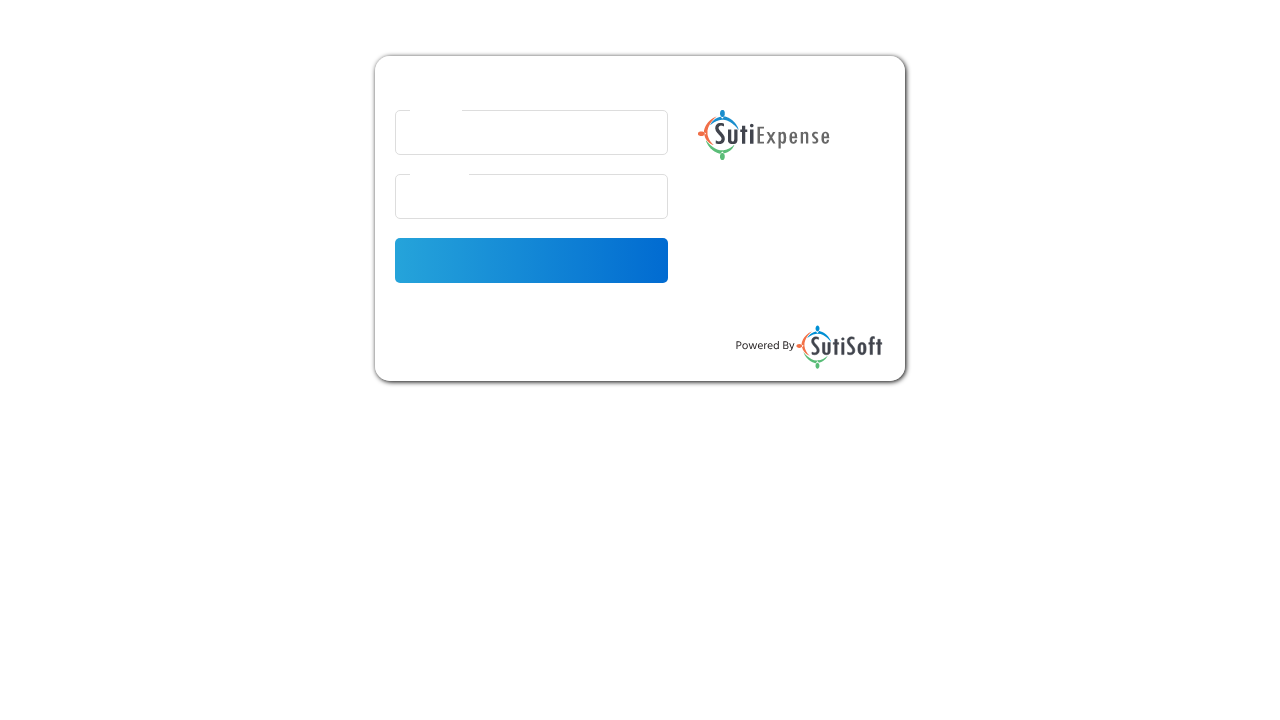

Retrieved page title: Login | SutiExpense
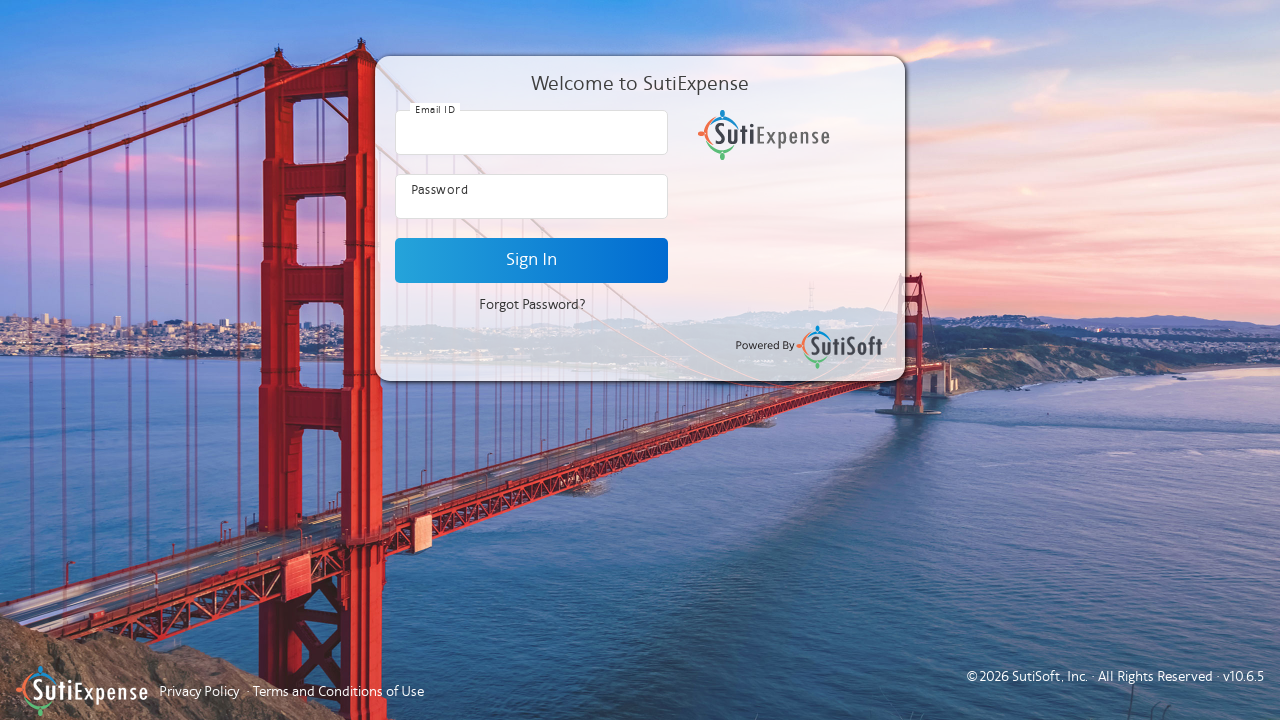

Title verification passed - page title matches 'Login | SutiExpense'
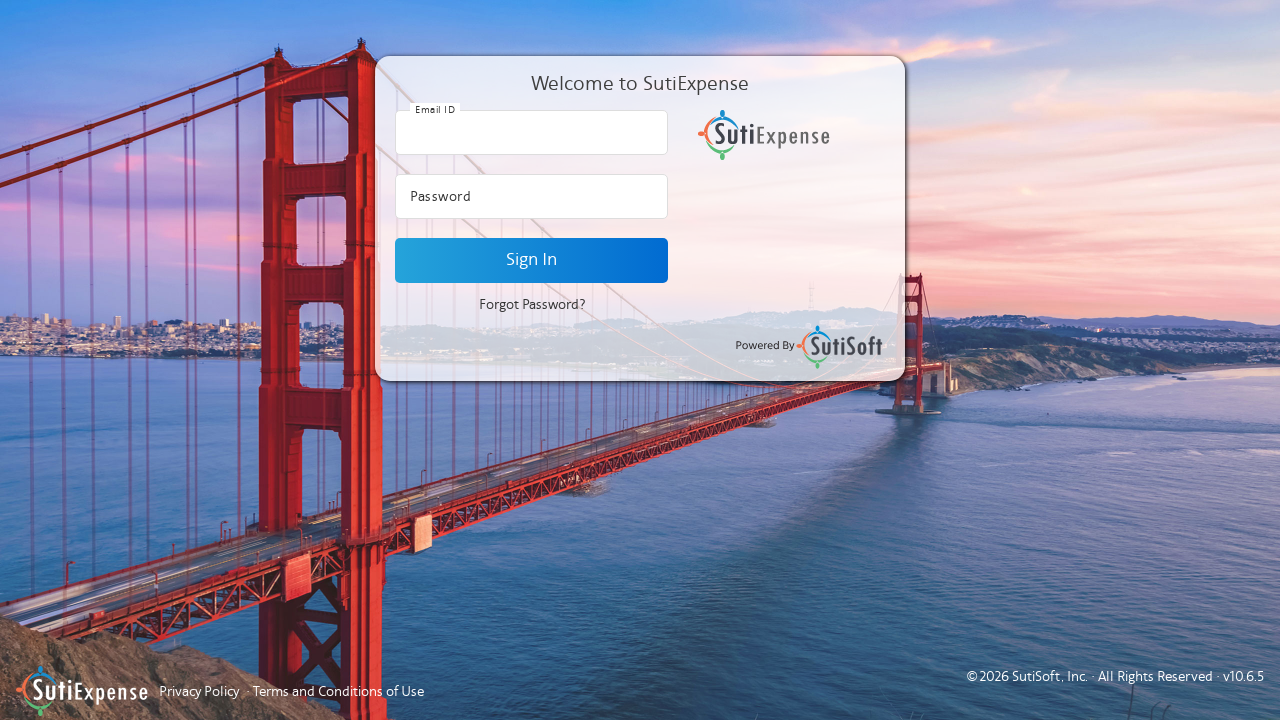

Assertion passed - page title is 'Login | SutiExpense'
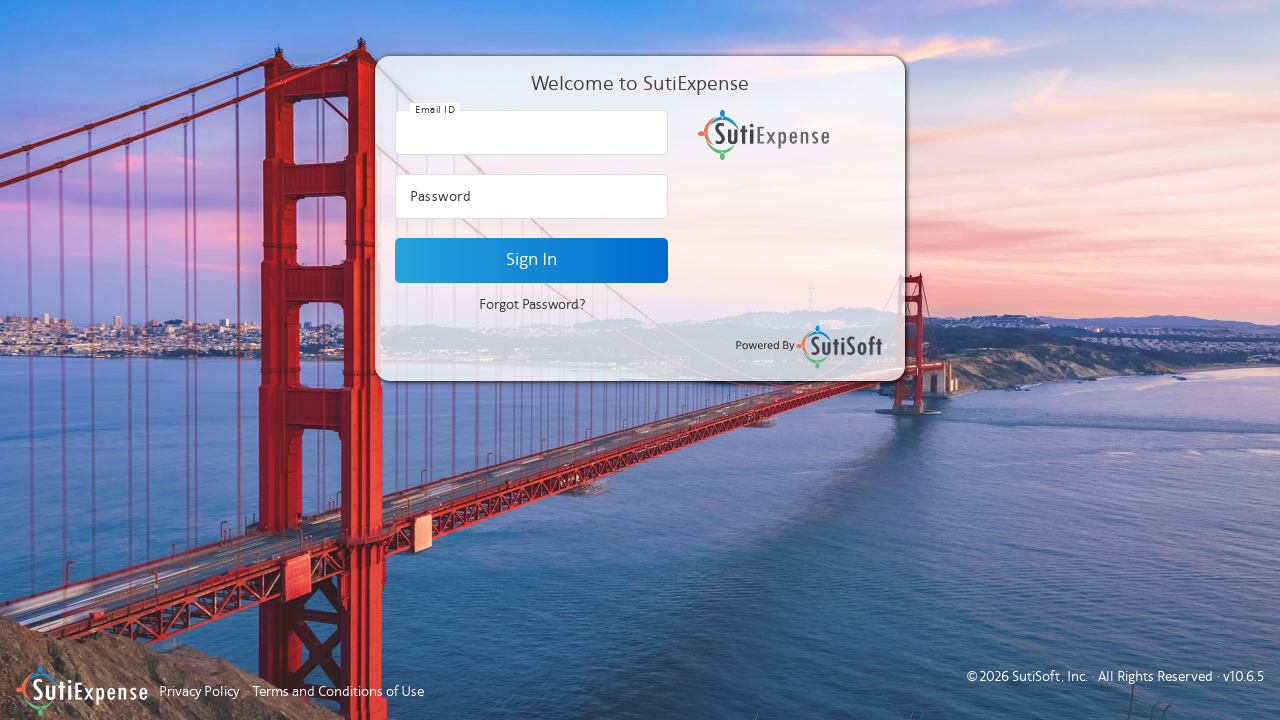

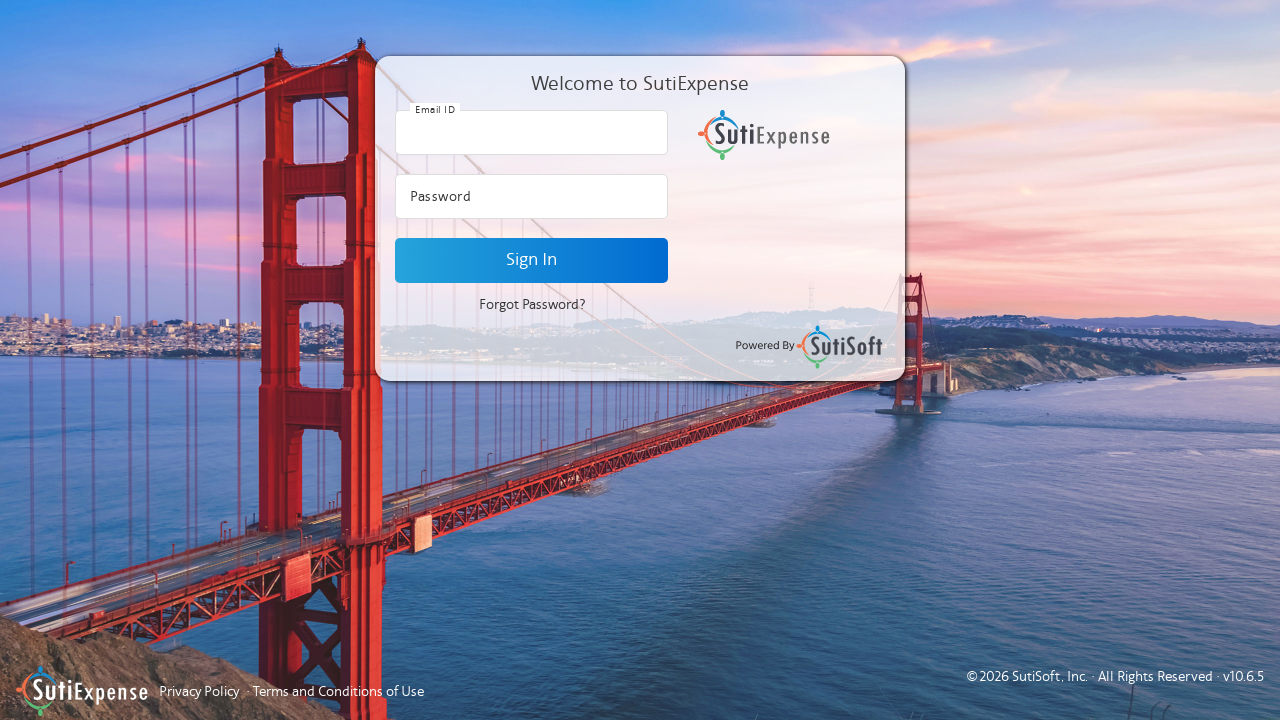